Tests the green button (success style) on the Challenging DOM page by clicking it and verifying the button behavior

Starting URL: https://the-internet.herokuapp.com/challenging_dom

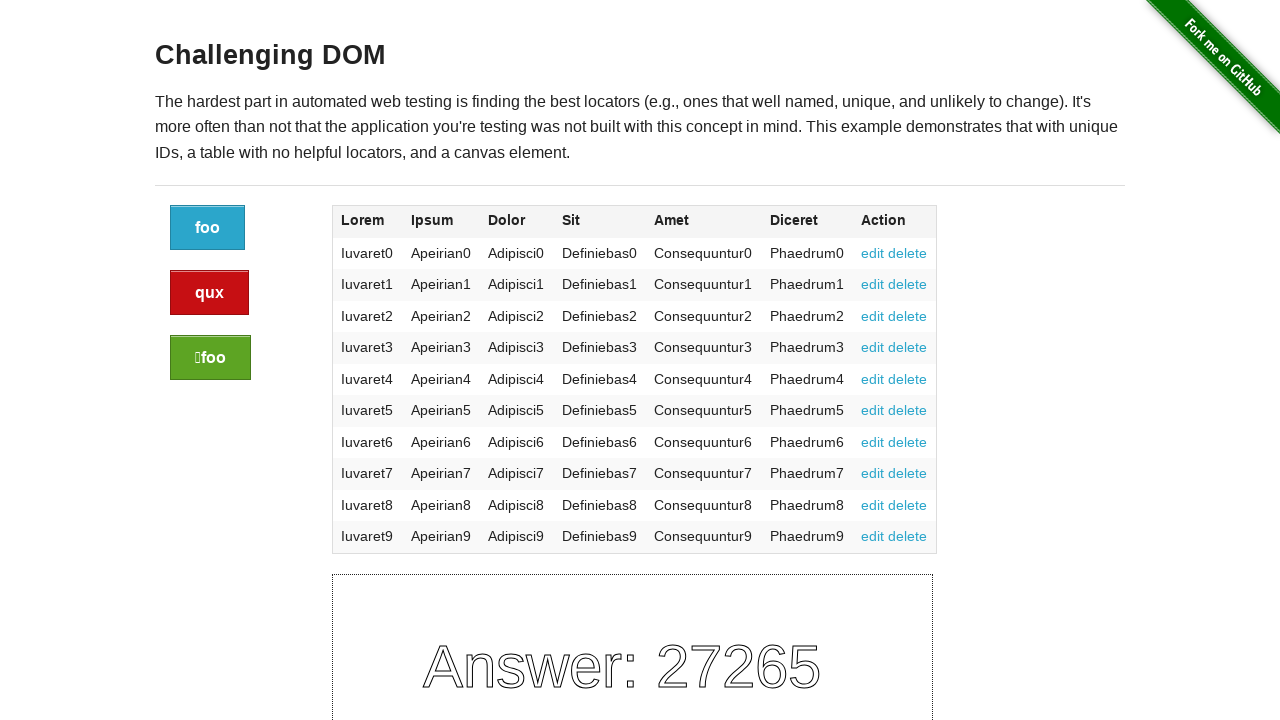

Waited for button elements to load on Challenging DOM page
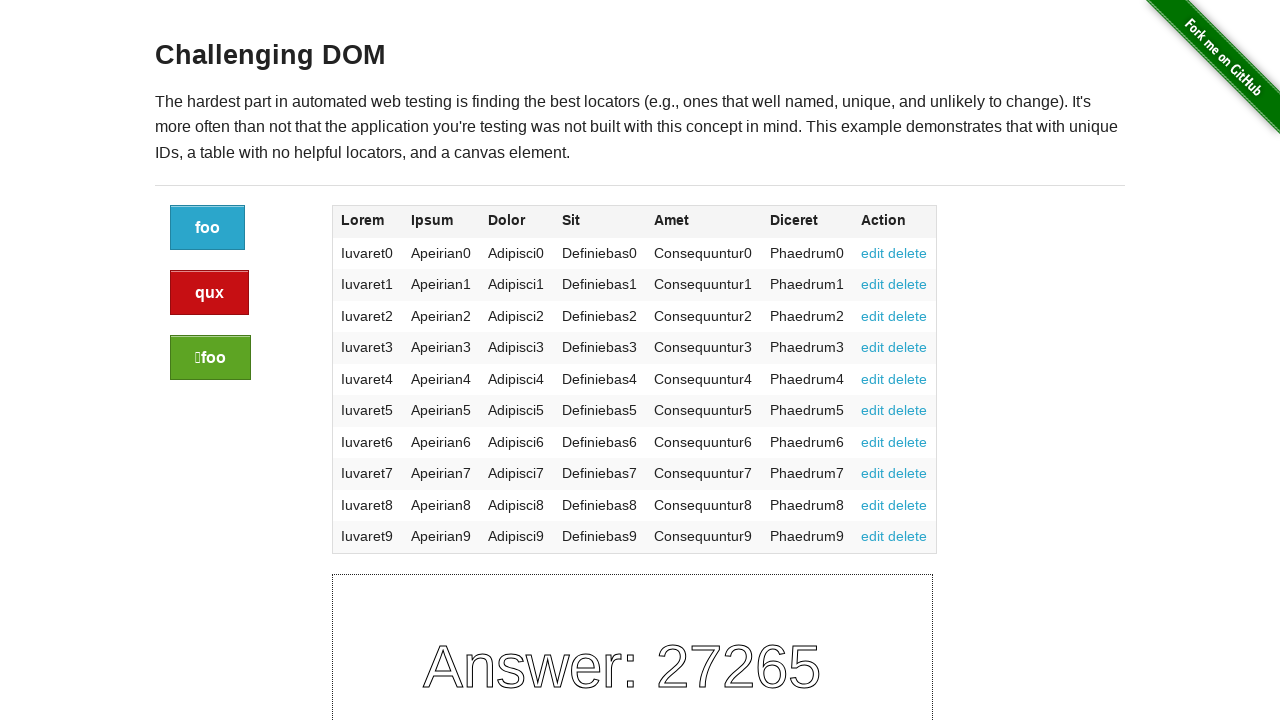

Located the green button with success class
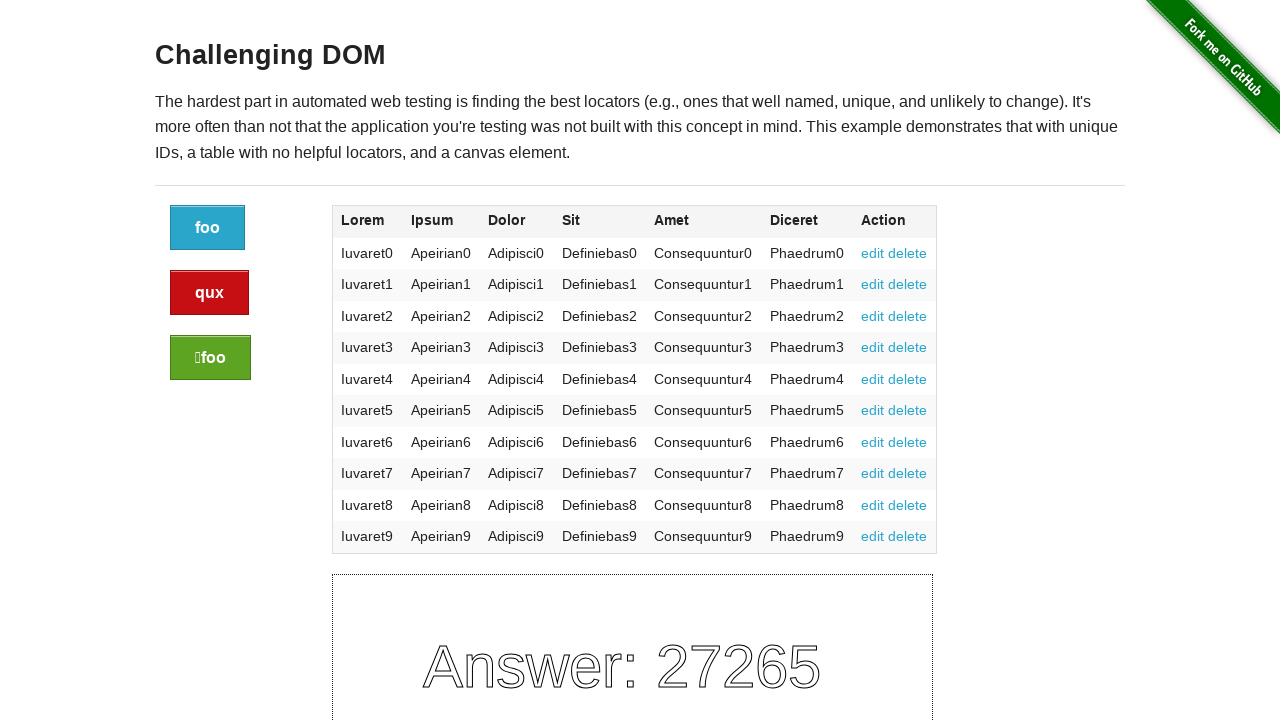

Retrieved green button id before click: 38152240-f72c-013e-8e43-62bb34ff9fd4
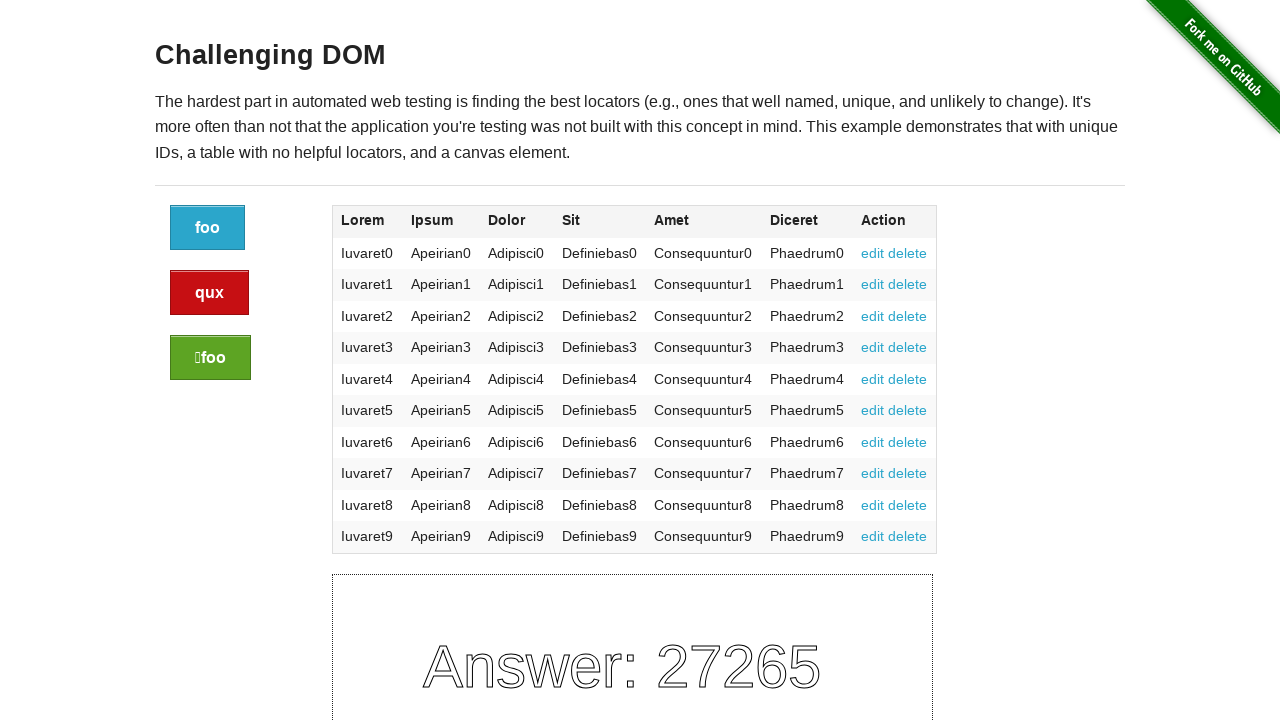

Clicked the green button at (210, 358) on a.button.success
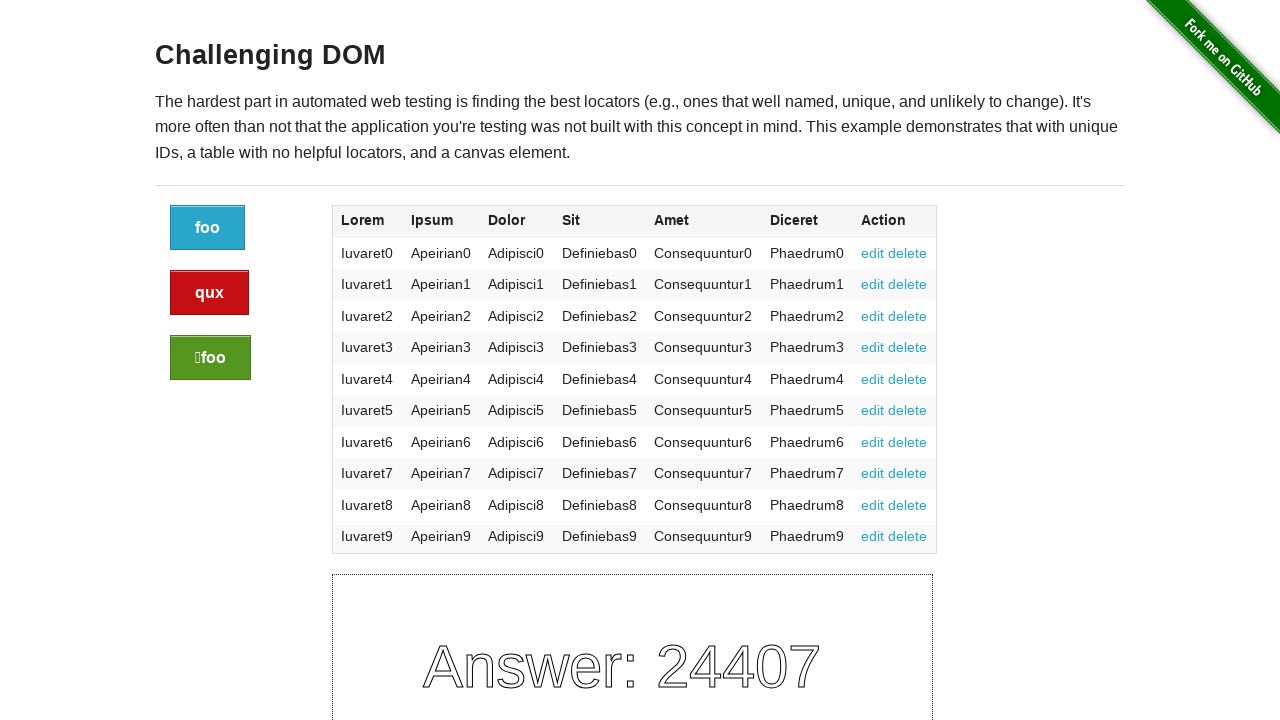

Page stabilized after clicking green button
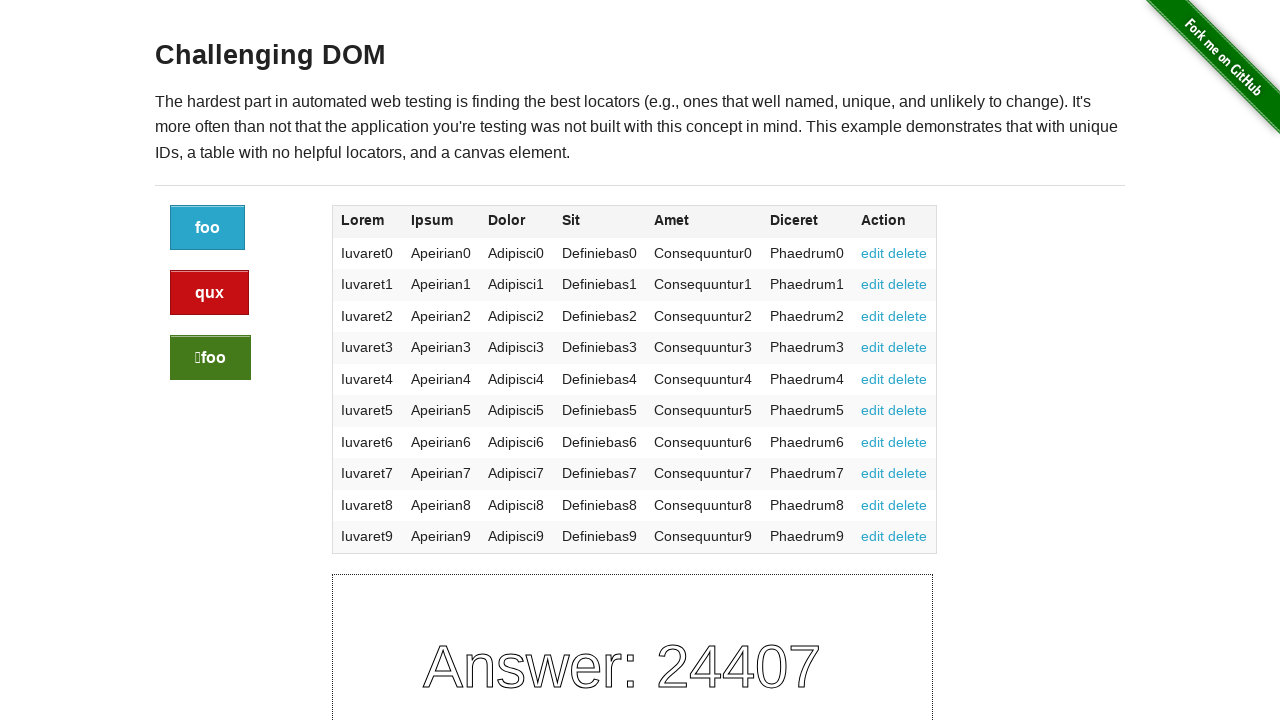

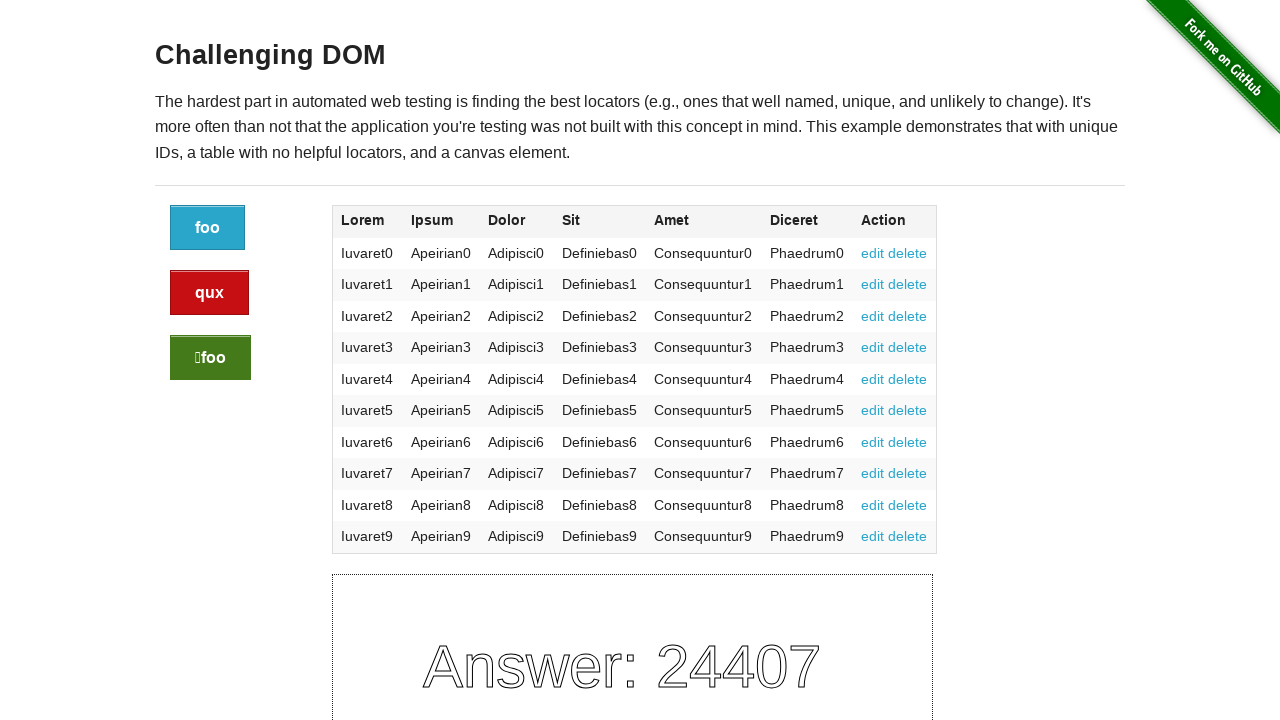